Tests the search functionality by entering a product name in the search bar using the name locator

Starting URL: https://demo-opencart.com/

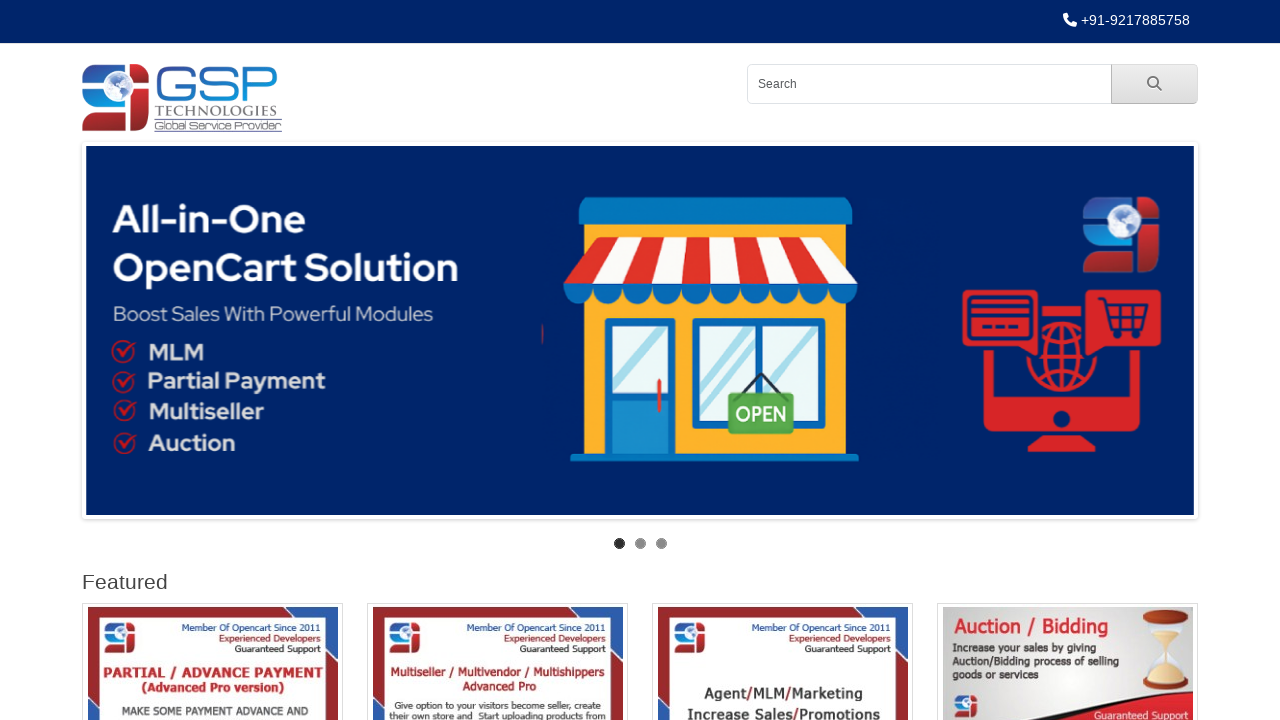

Filled search bar with product name 'Iphone16' on input[name='search']
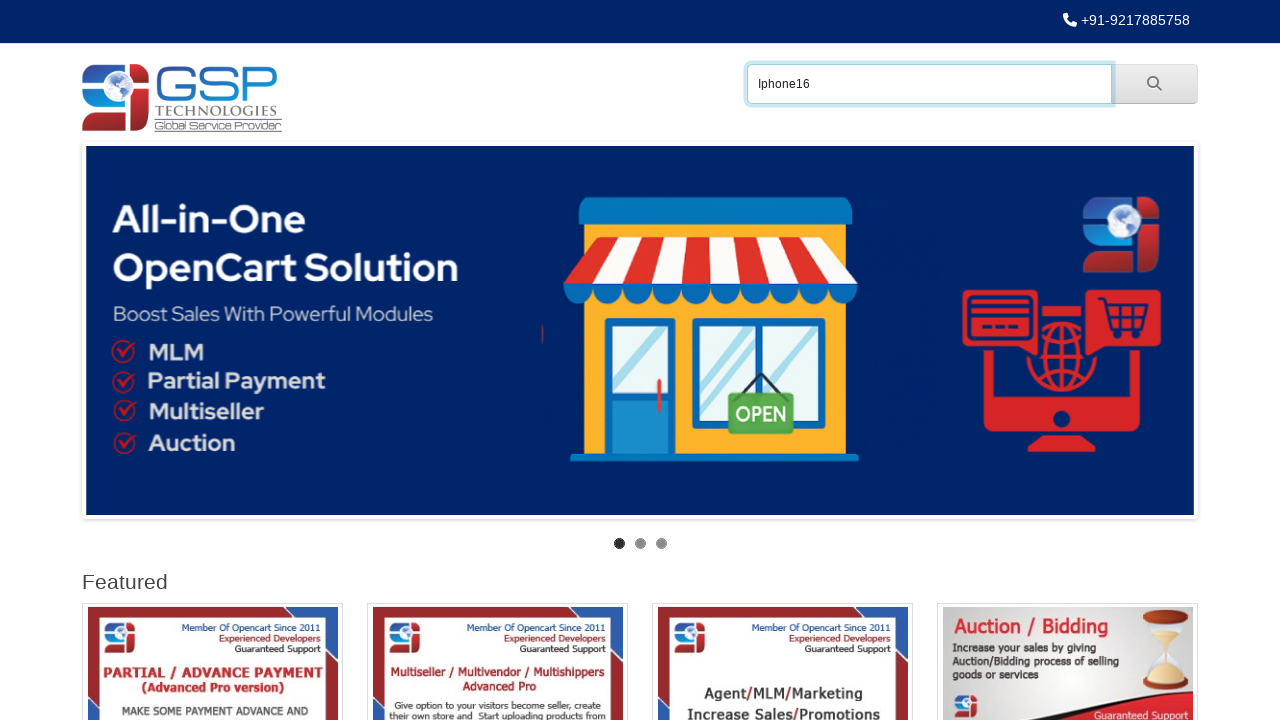

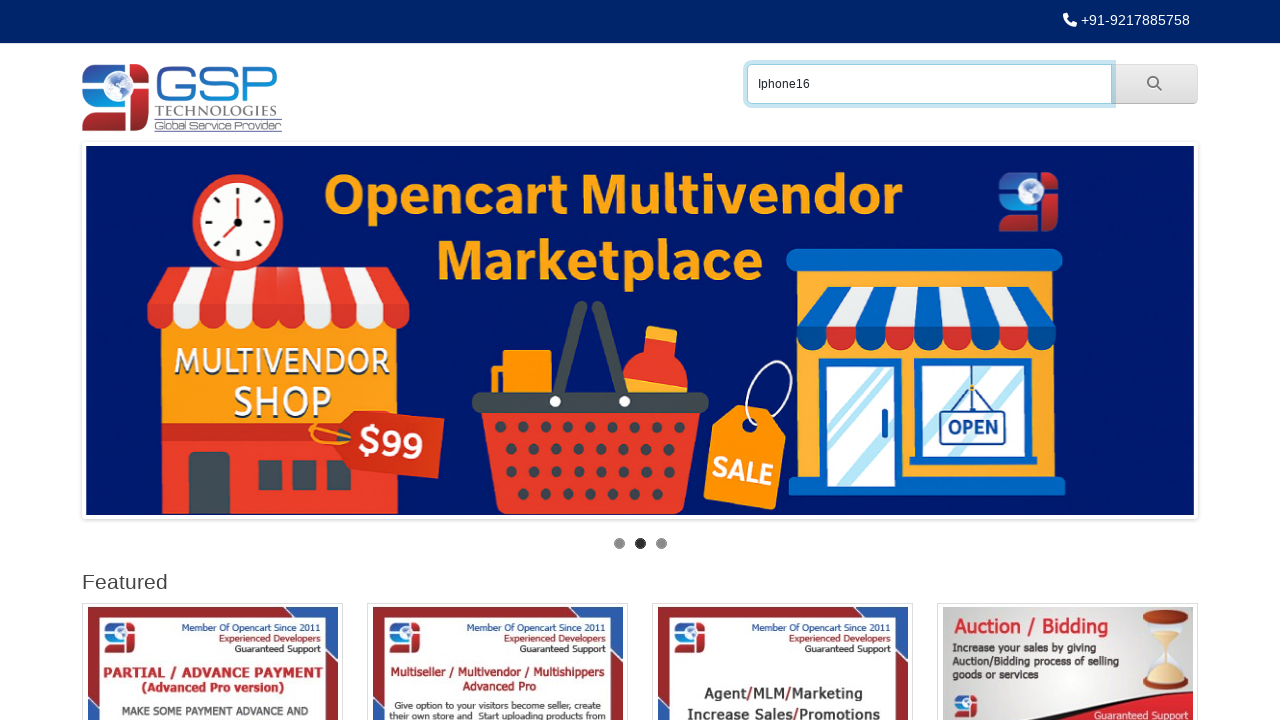